Tests opening a new tab by clicking a button, switching to it, and verifying the content displayed

Starting URL: https://demoqa.com/browser-windows

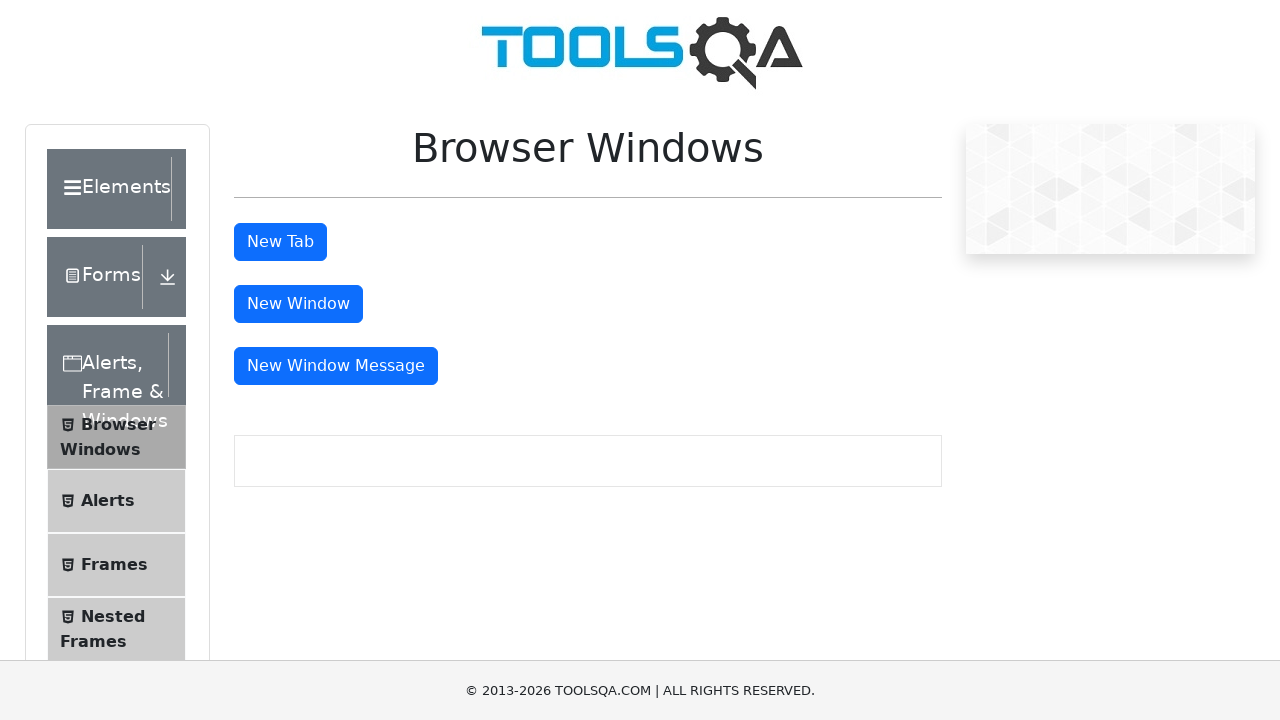

Stored original window handle
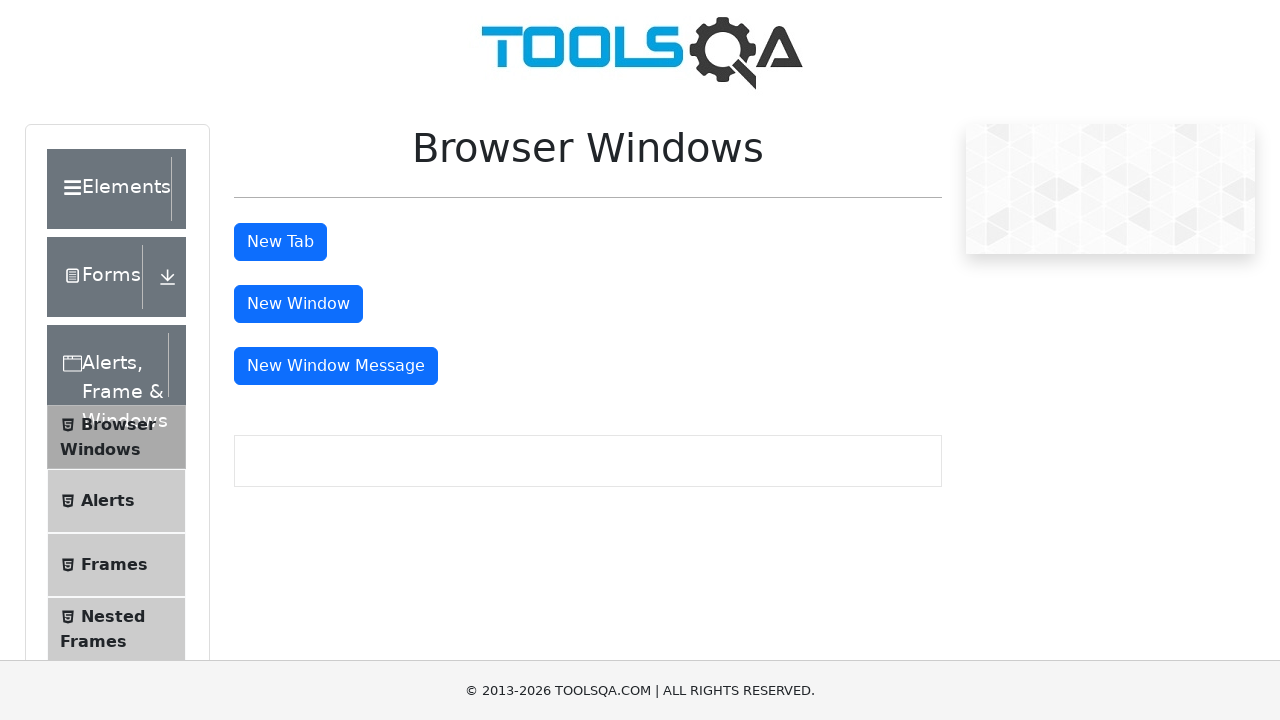

Located the 'New Tab' button element
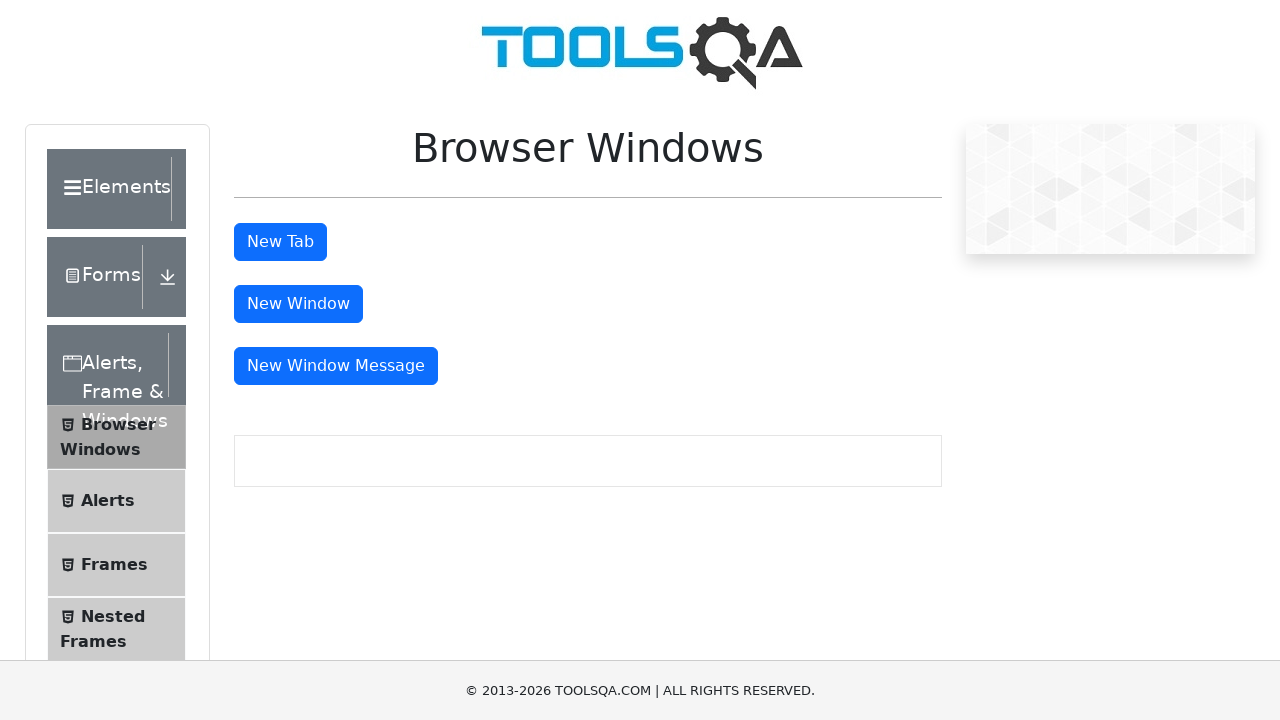

Scrolled 'New Tab' button into view
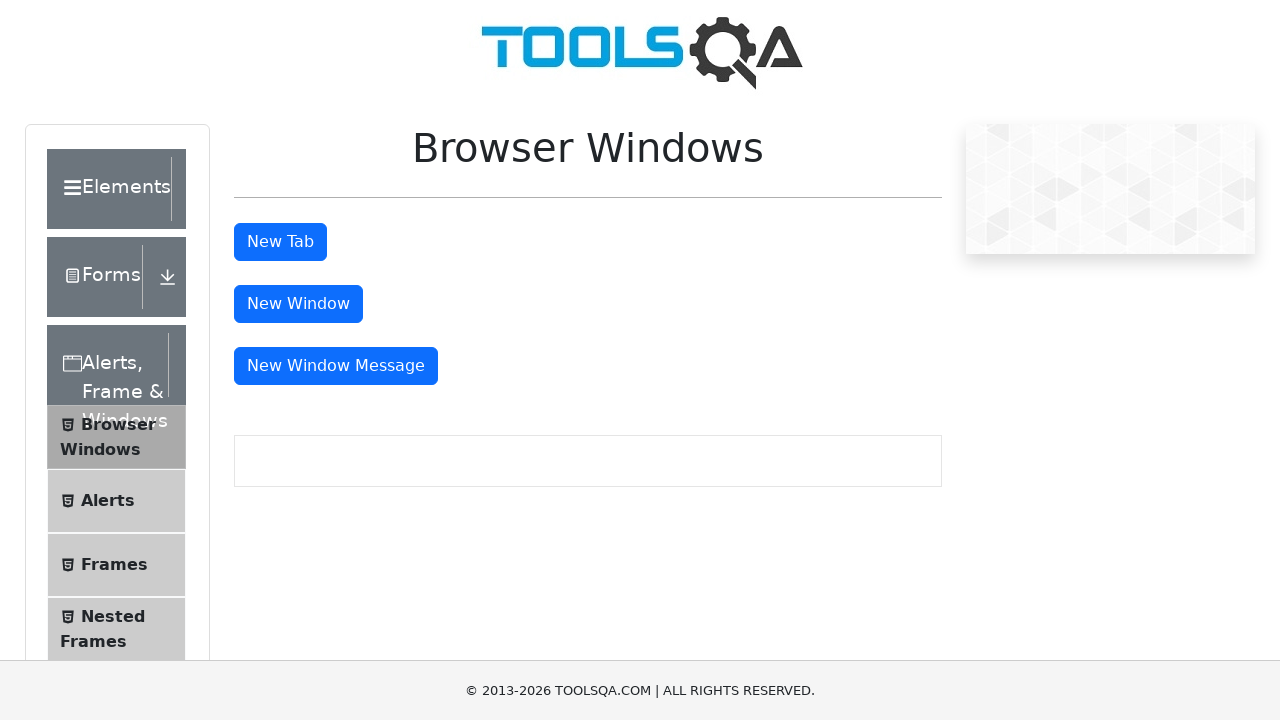

Clicked 'New Tab' button and new tab opened at (280, 242) on xpath=//div[@id='tabButtonWrapper']//button[@id='tabButton']
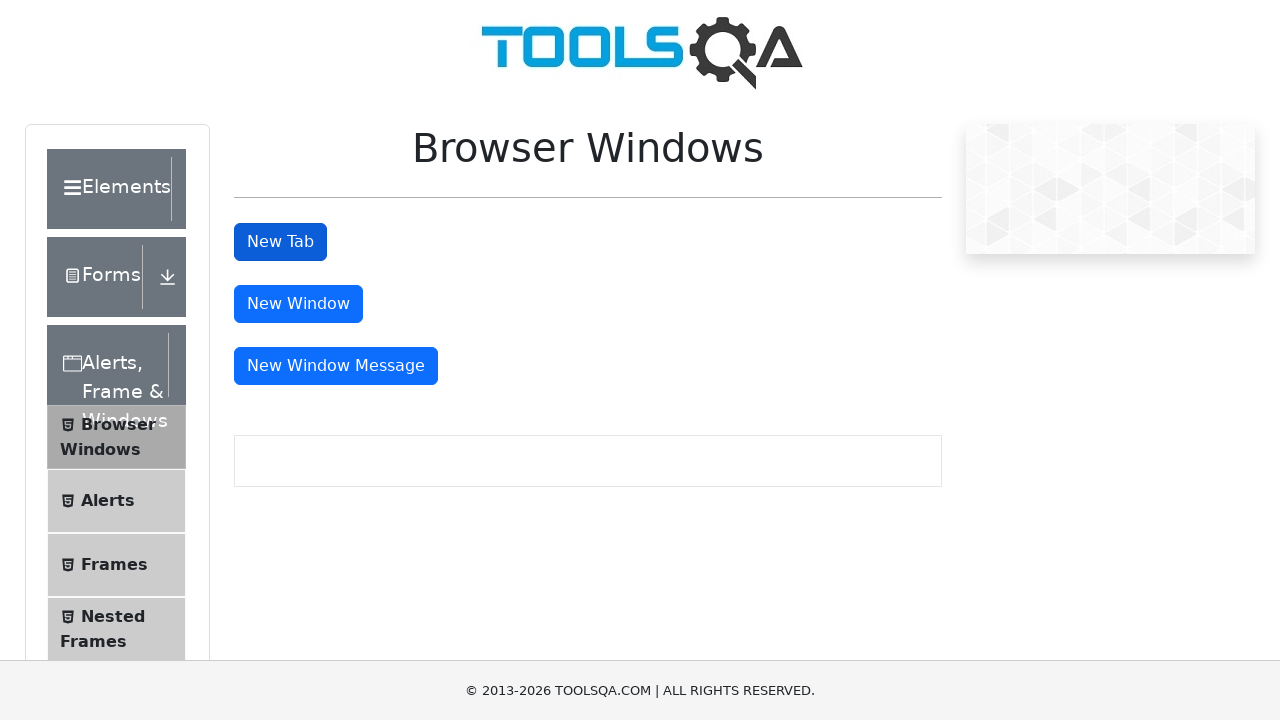

Captured new page object from opened tab
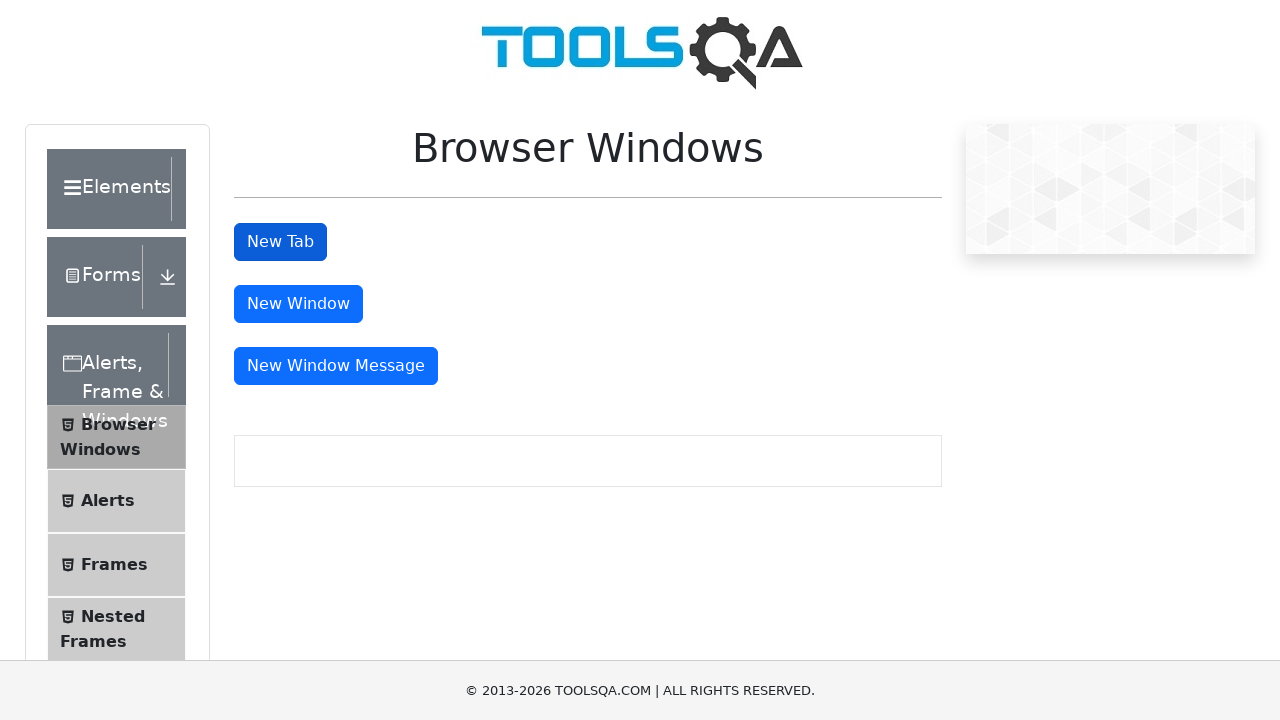

Waited for h1 heading to load in new tab
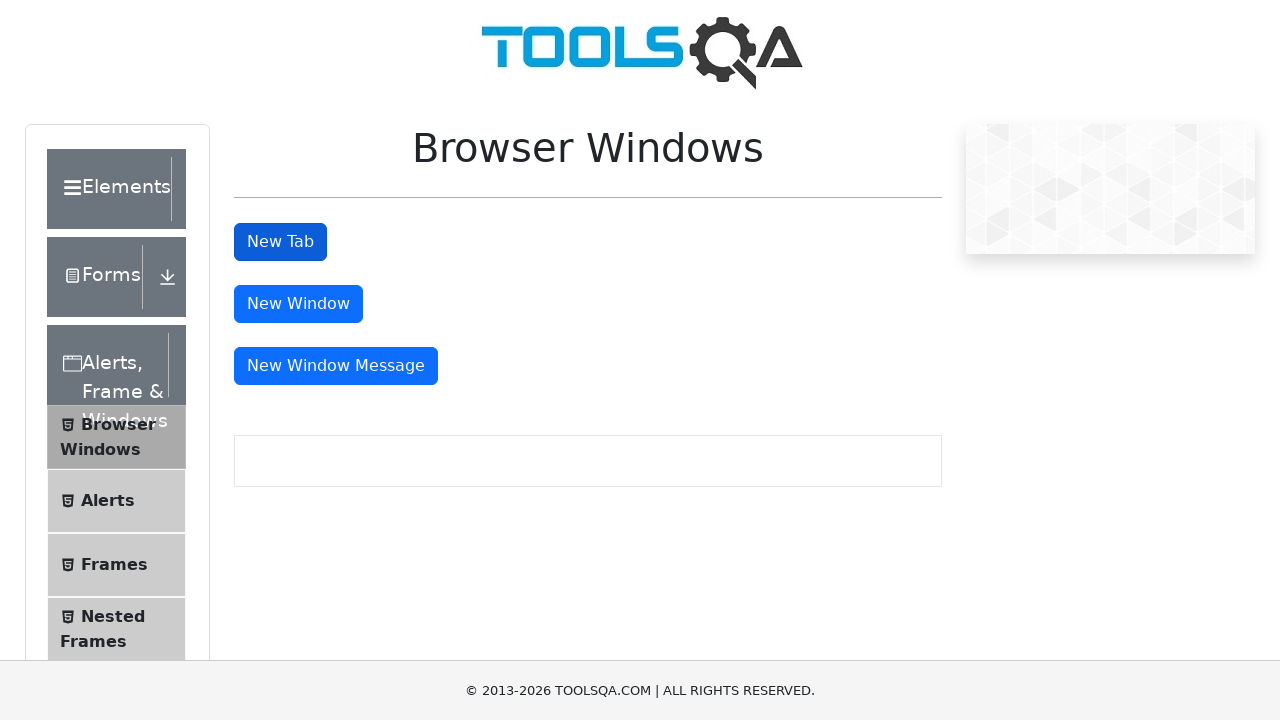

Retrieved heading text: 'This is a sample page'
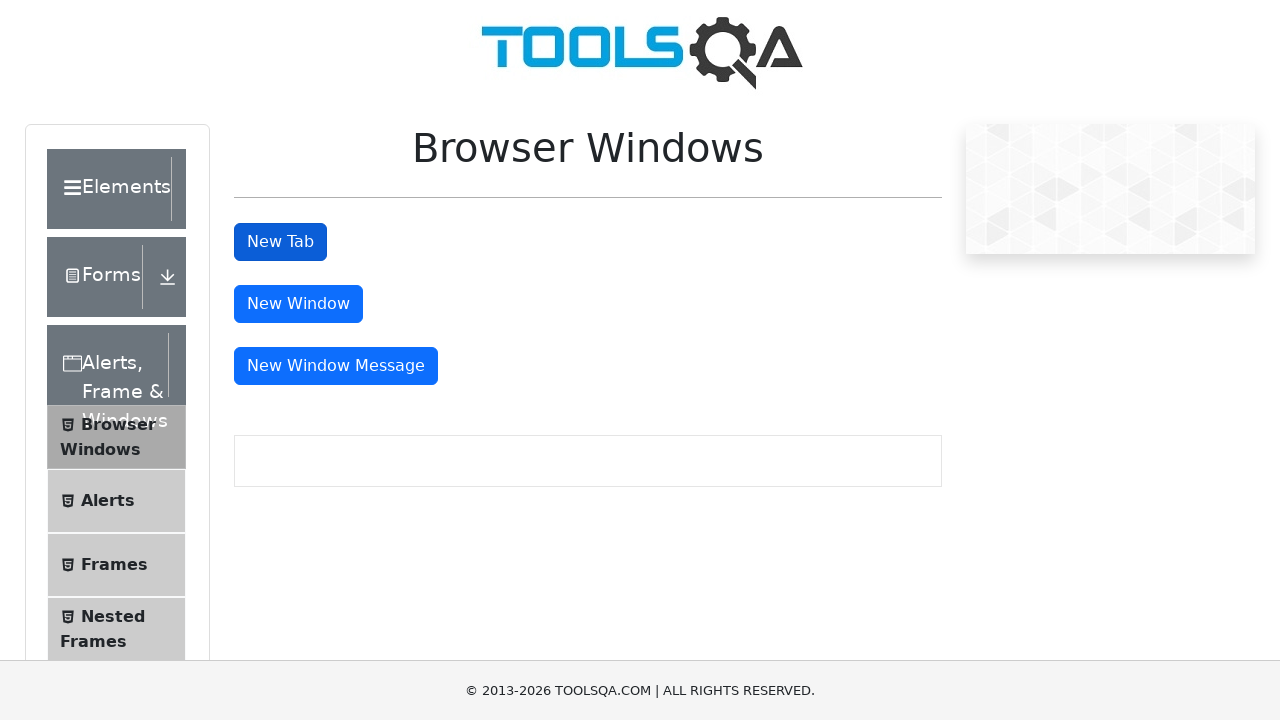

Verified that heading contains expected text 'This is a sample page'
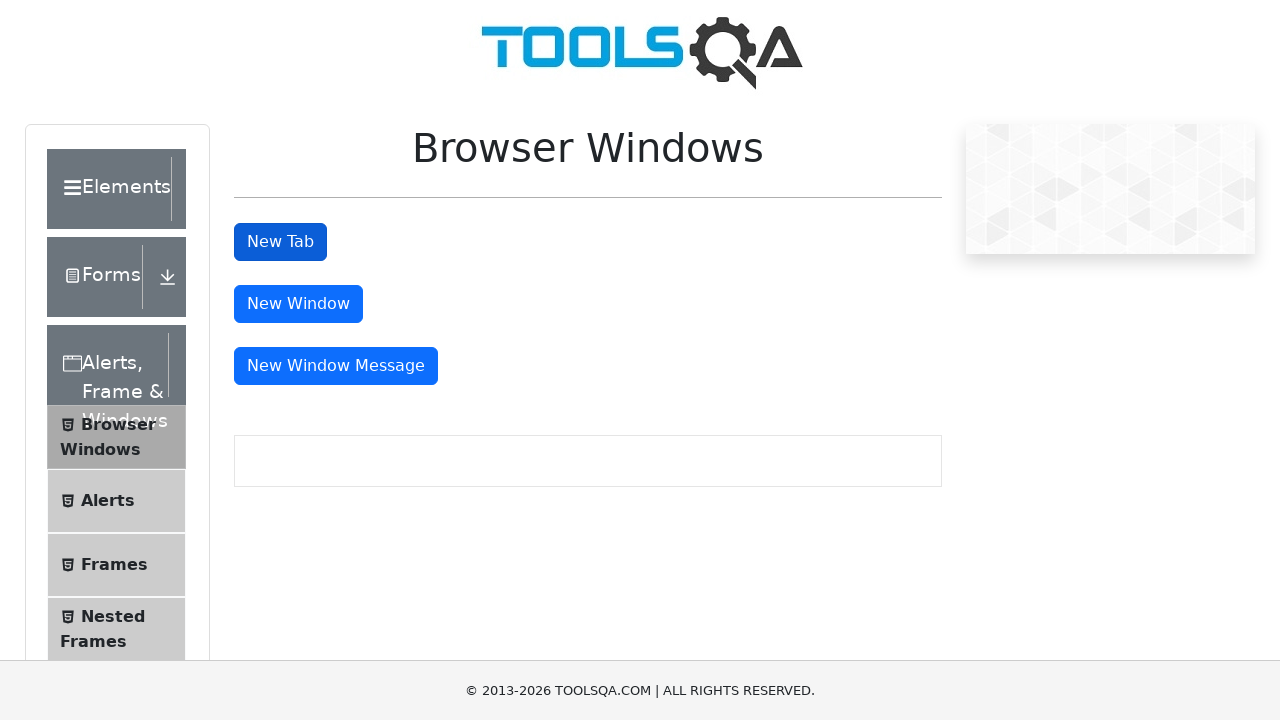

Closed the new tab
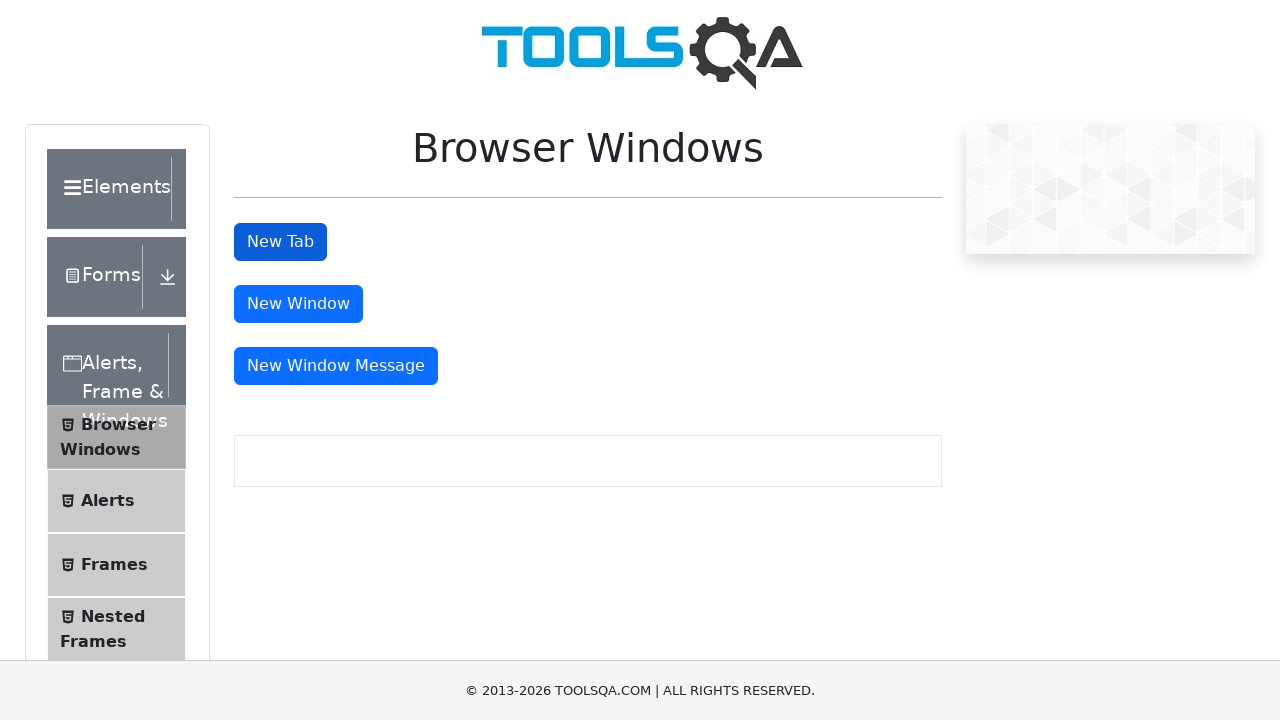

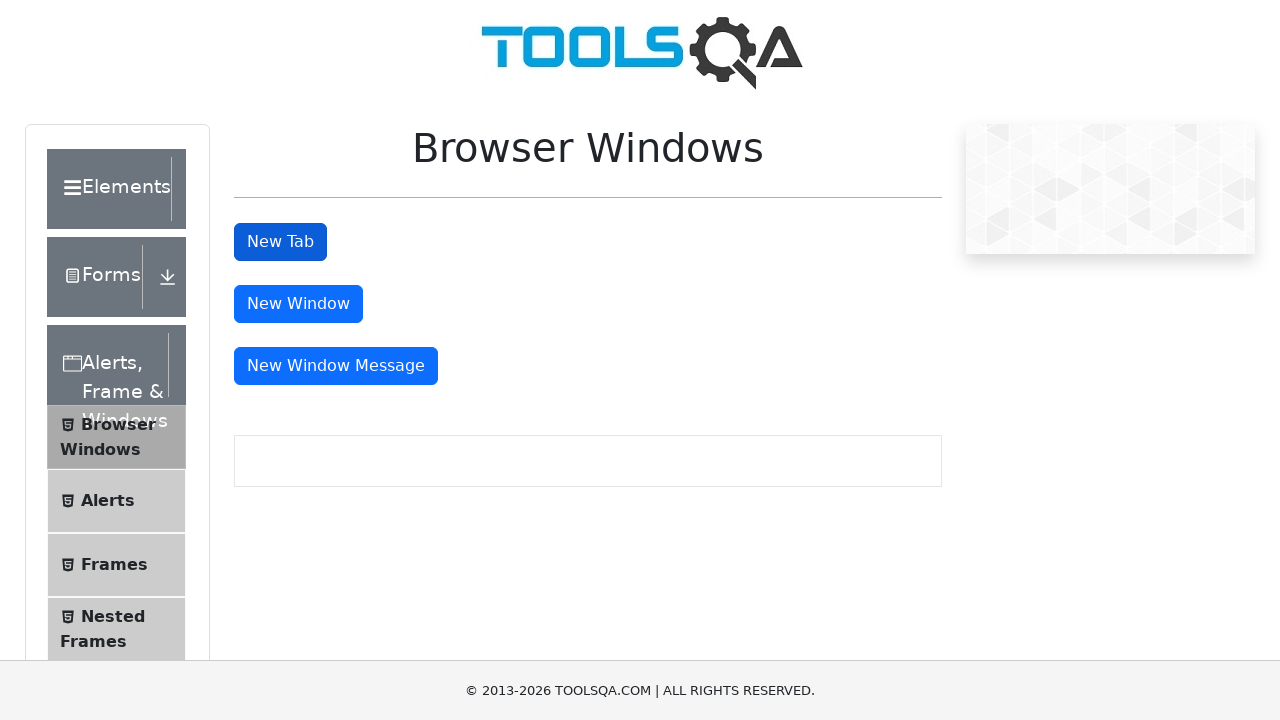